Tests dynamic form controls by clicking a button to enable a text input field and then entering text into it

Starting URL: https://the-internet.herokuapp.com/dynamic_controls

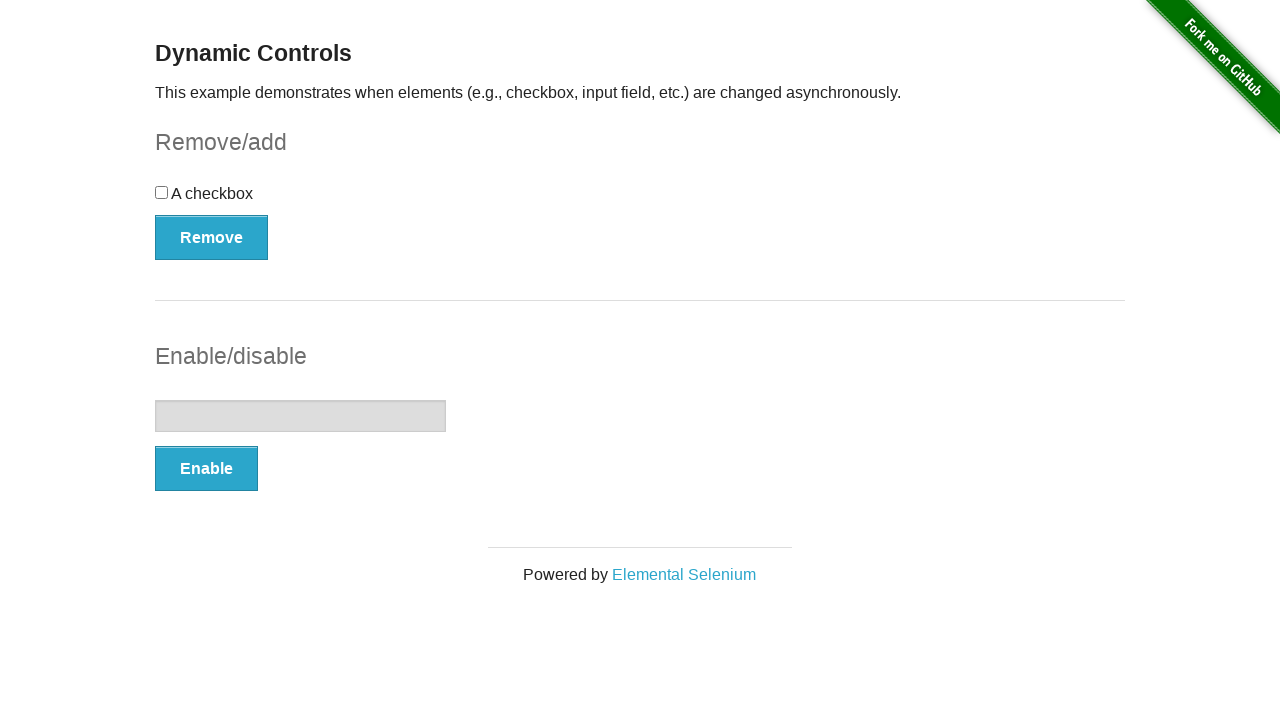

Clicked button to enable text input field at (206, 469) on button[onclick='swapInput()']
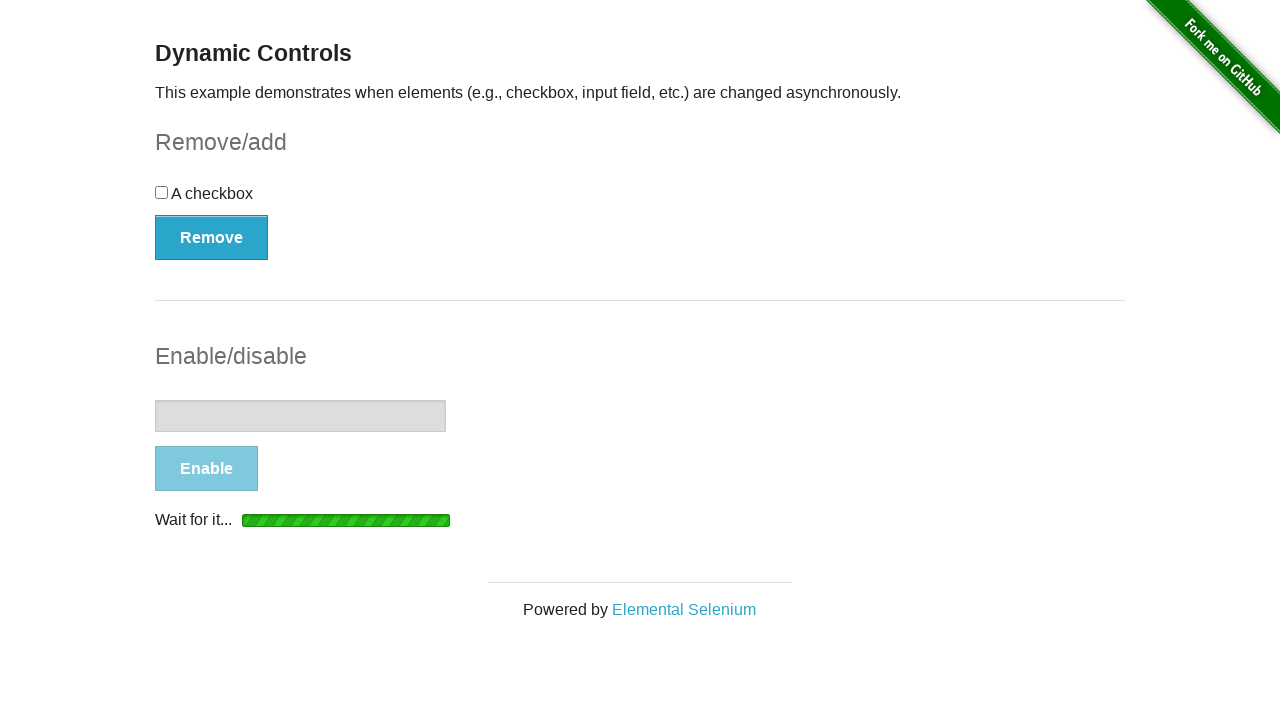

Text input field is now enabled
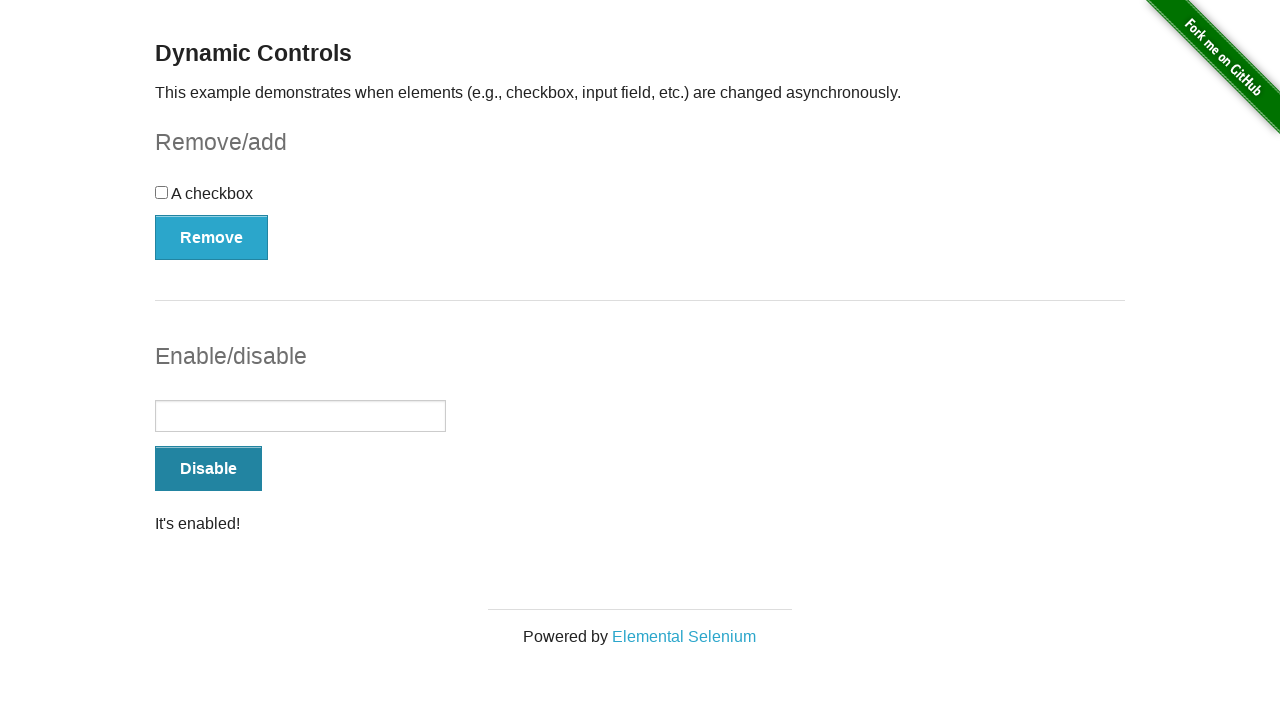

Entered 'Selenium' into the text input field on input[type='text']
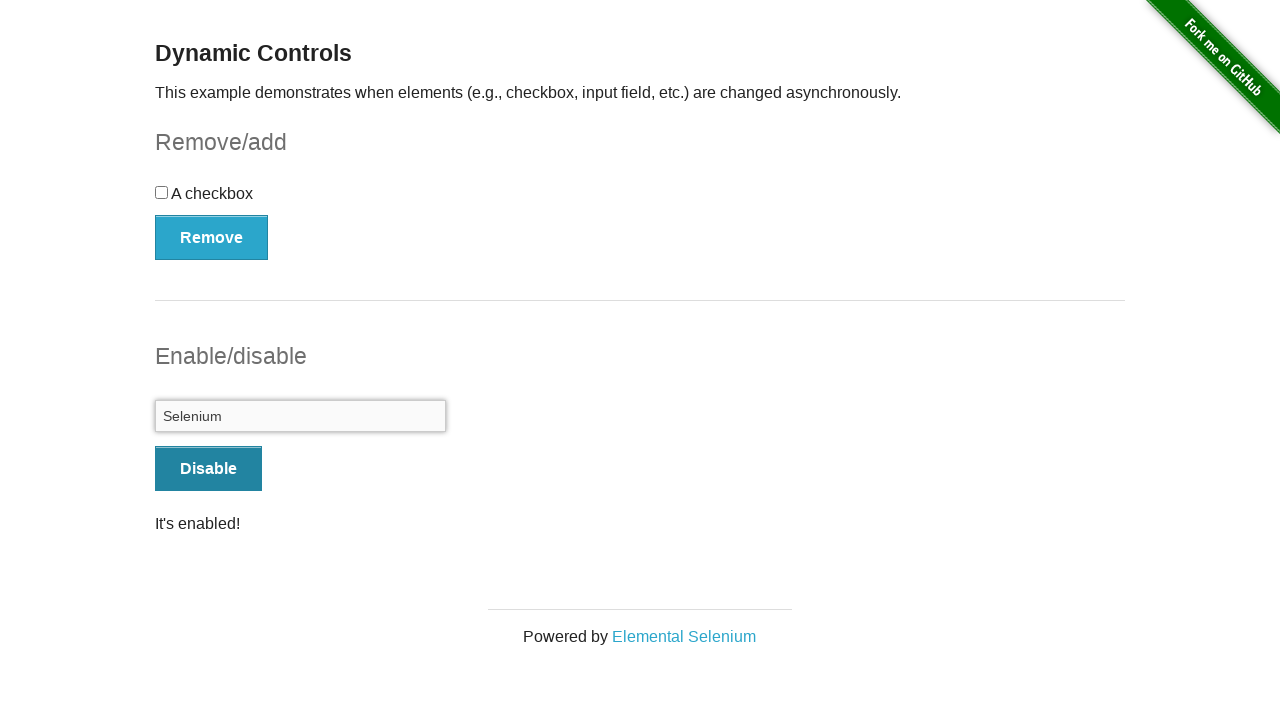

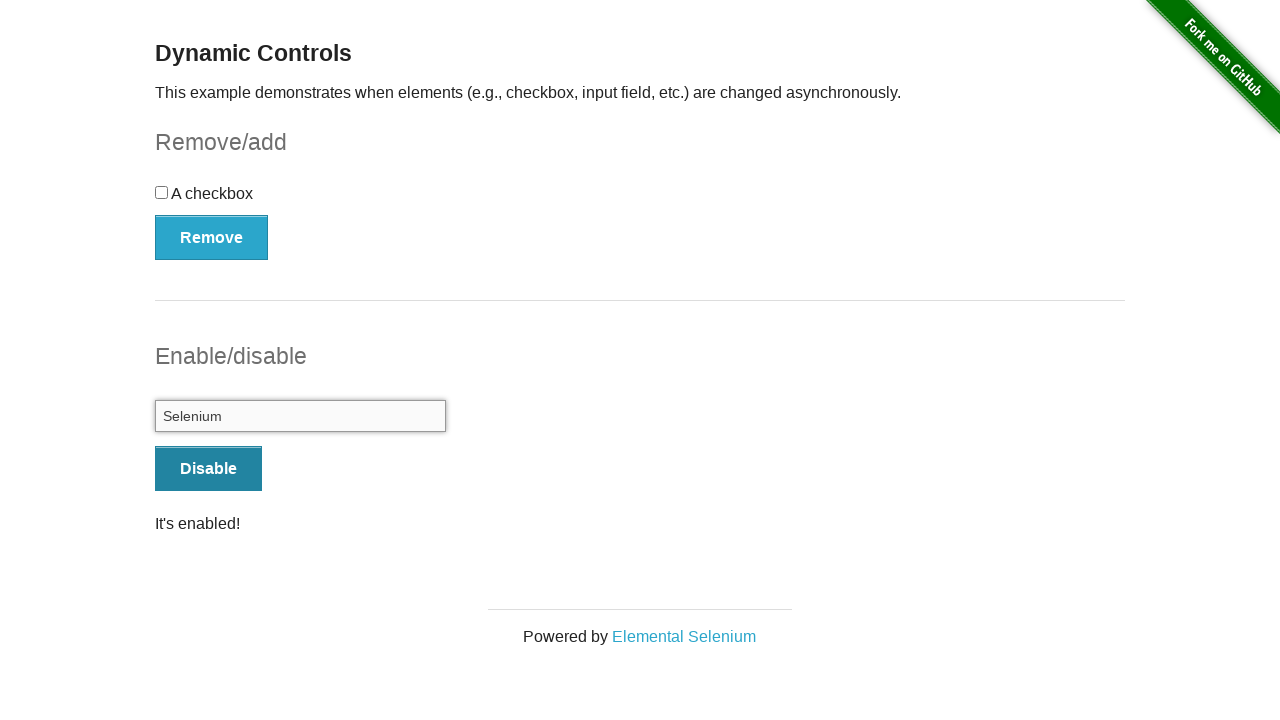